Verifies that the page title is 'OrangeHRM'

Starting URL: https://opensource-demo.orangehrmlive.com/web/index.php/auth/login

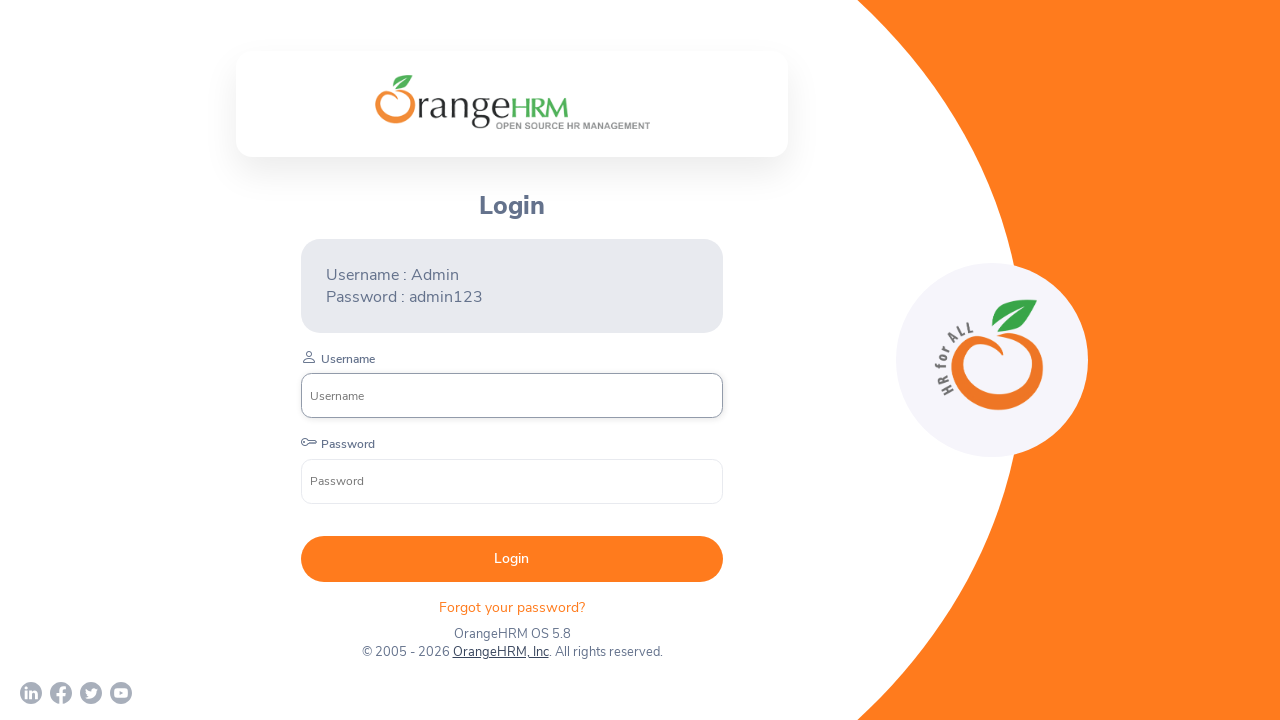

Retrieved page title
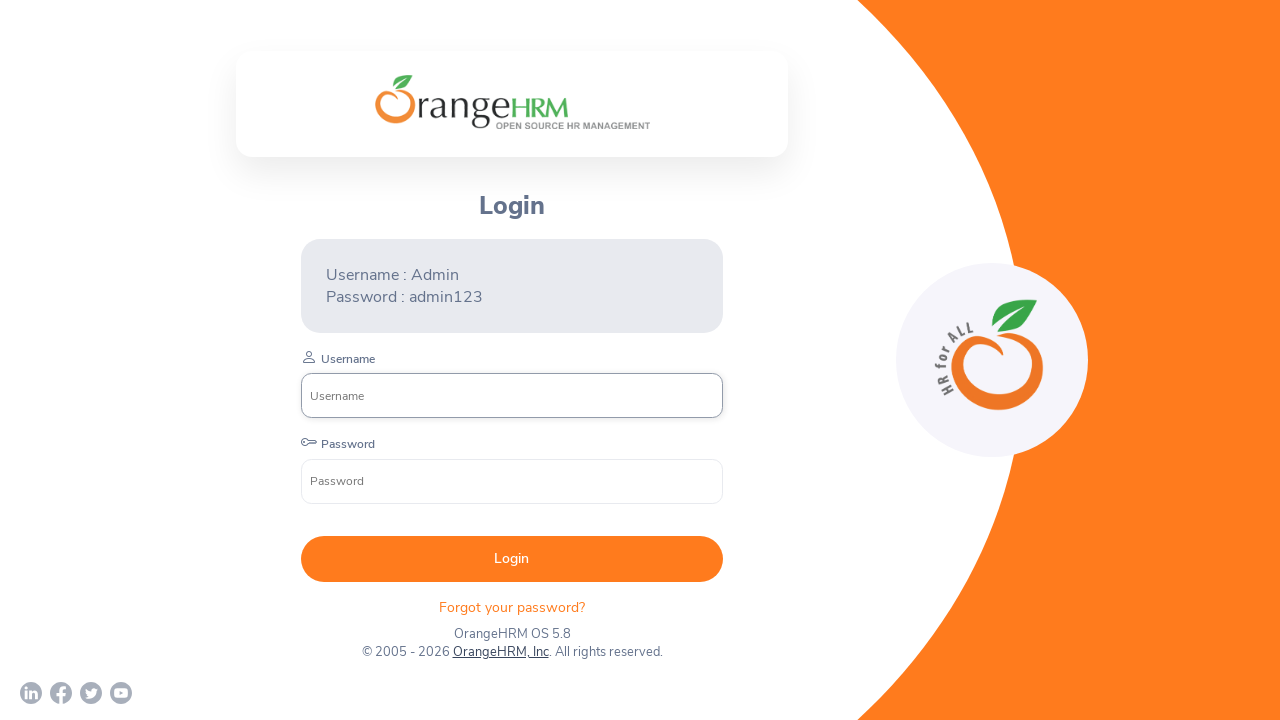

Verified page title equals 'OrangeHRM'
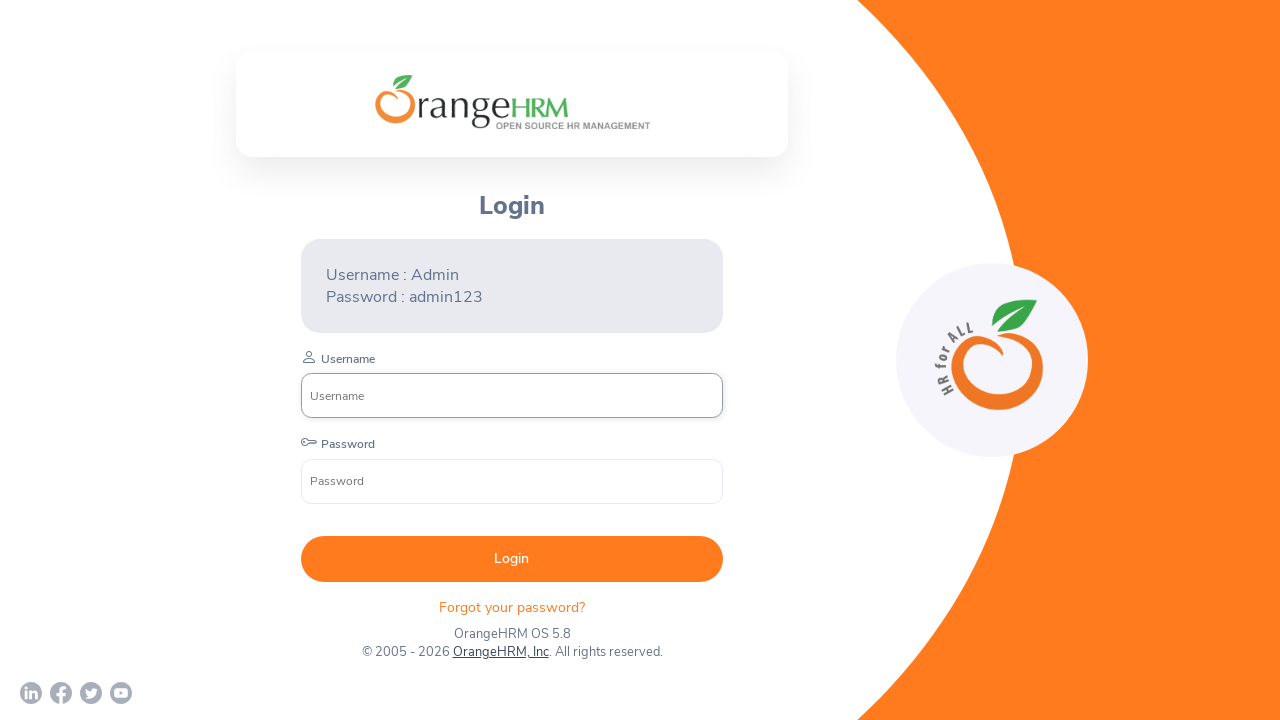

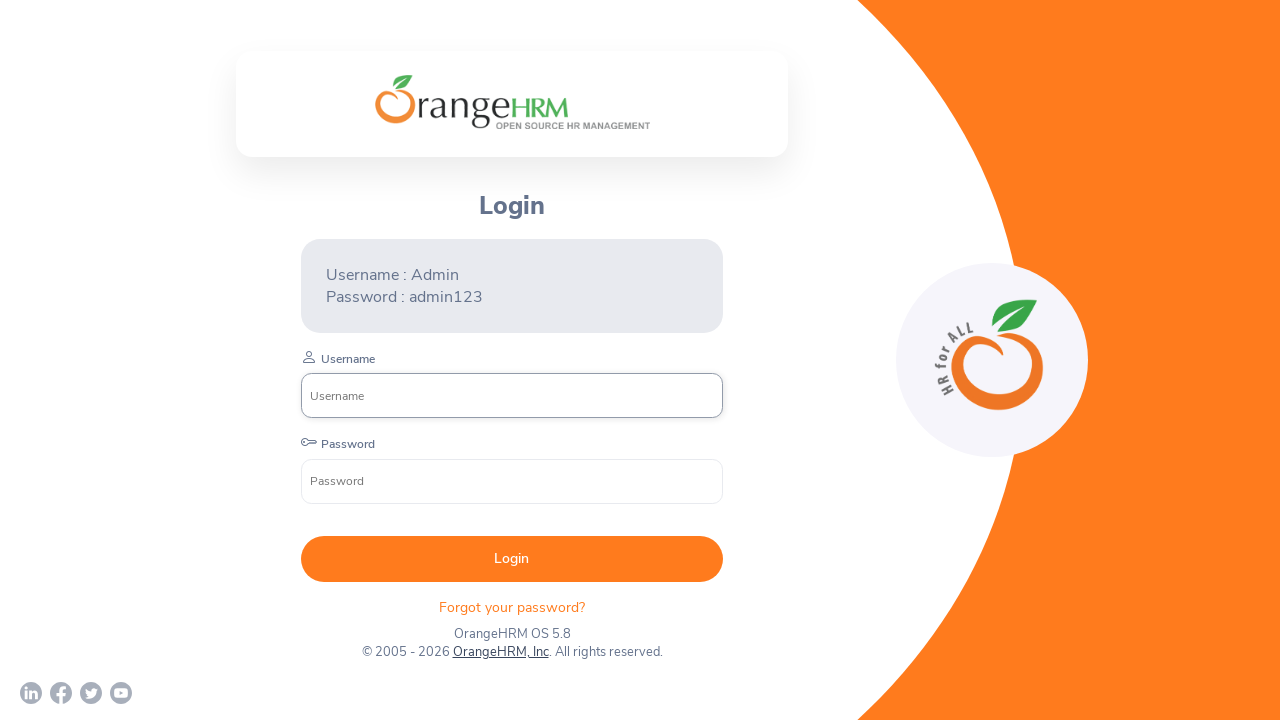